Tests the jQueryUI Checkboxradio widget by navigating to the demo page, switching to the demo iframe, and clicking on various radio buttons and checkboxes to verify they can be selected.

Starting URL: https://jqueryui.com/

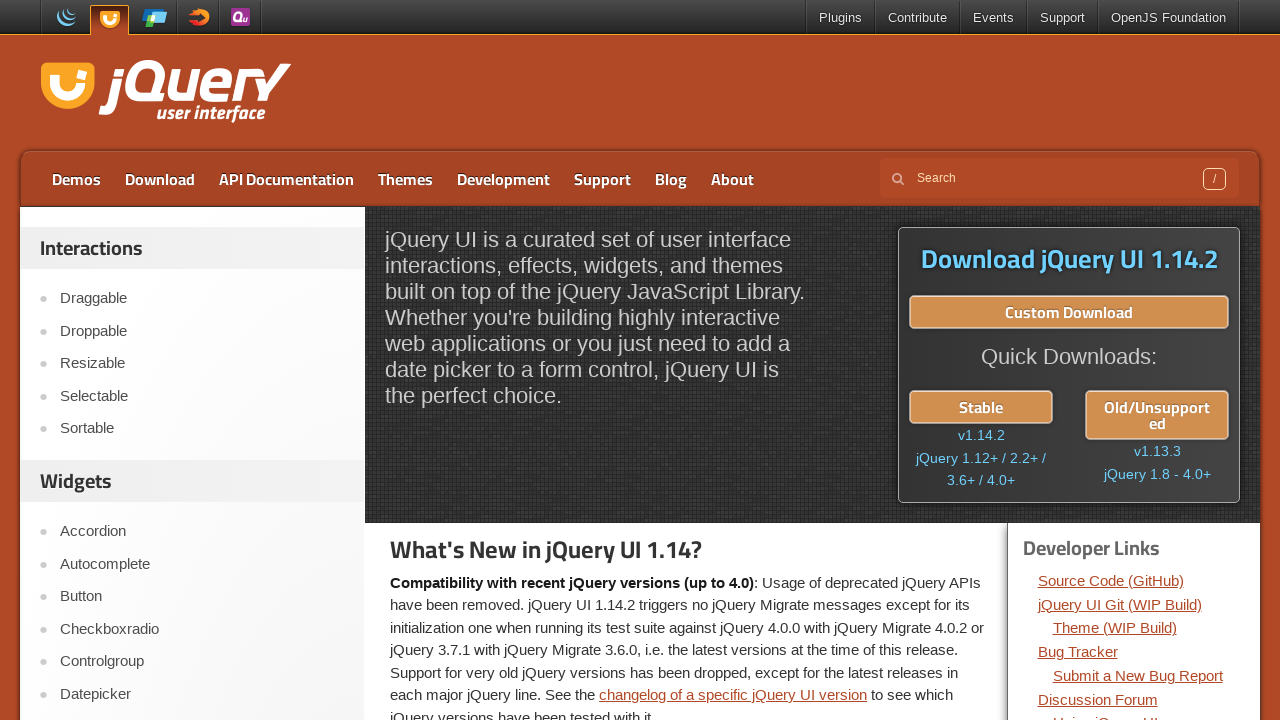

Navigated to jQueryUI home page
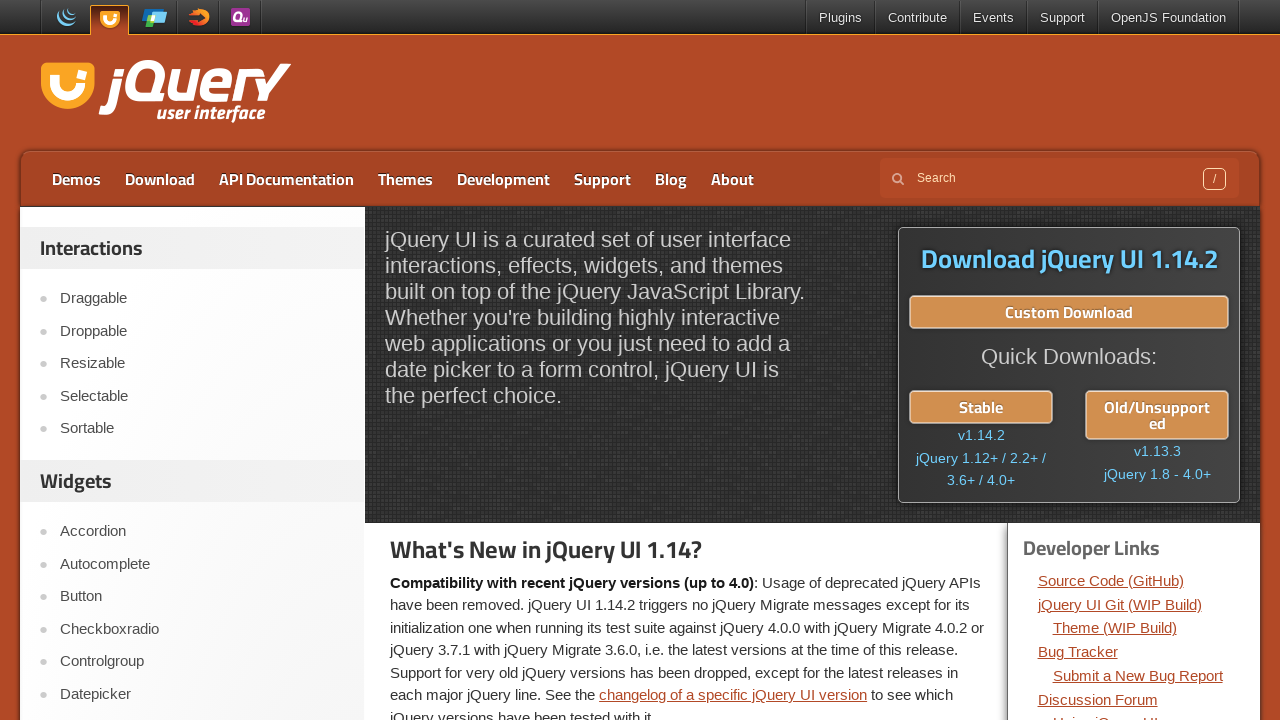

Clicked on the Checkboxradio link in the navigation at (202, 629) on xpath=//*[text()='Checkboxradio']
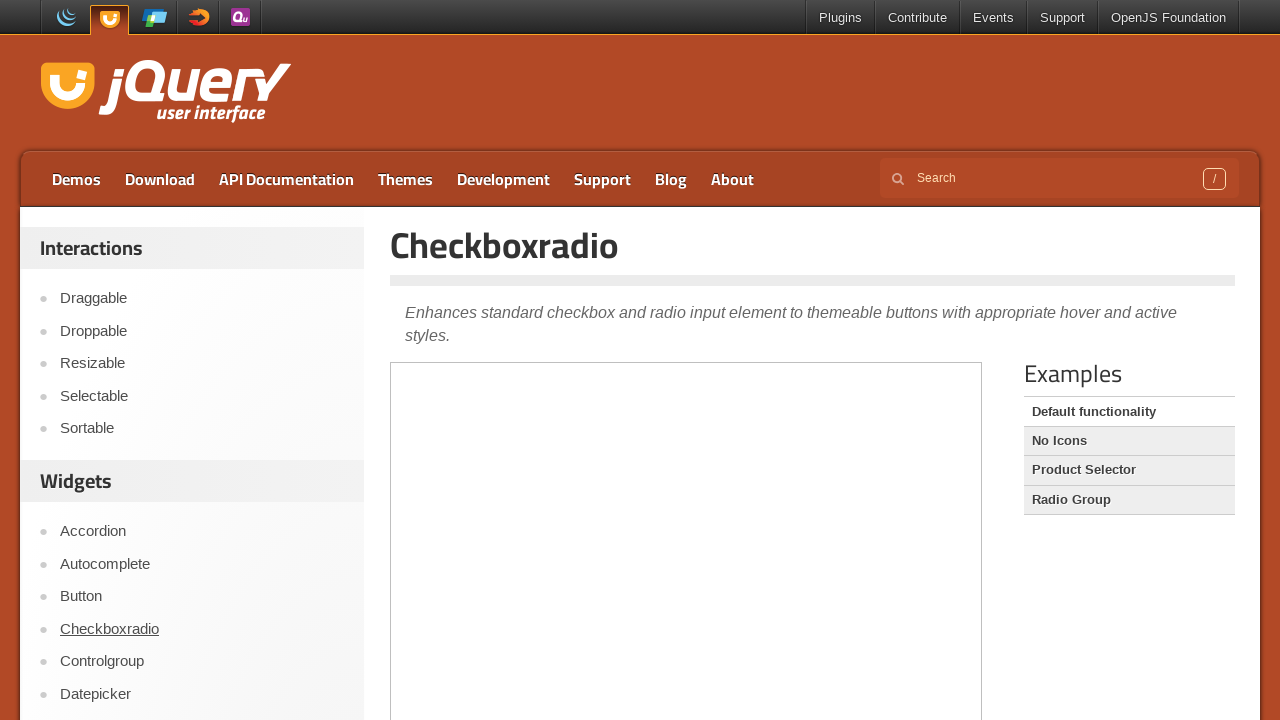

Switched to the demo iframe
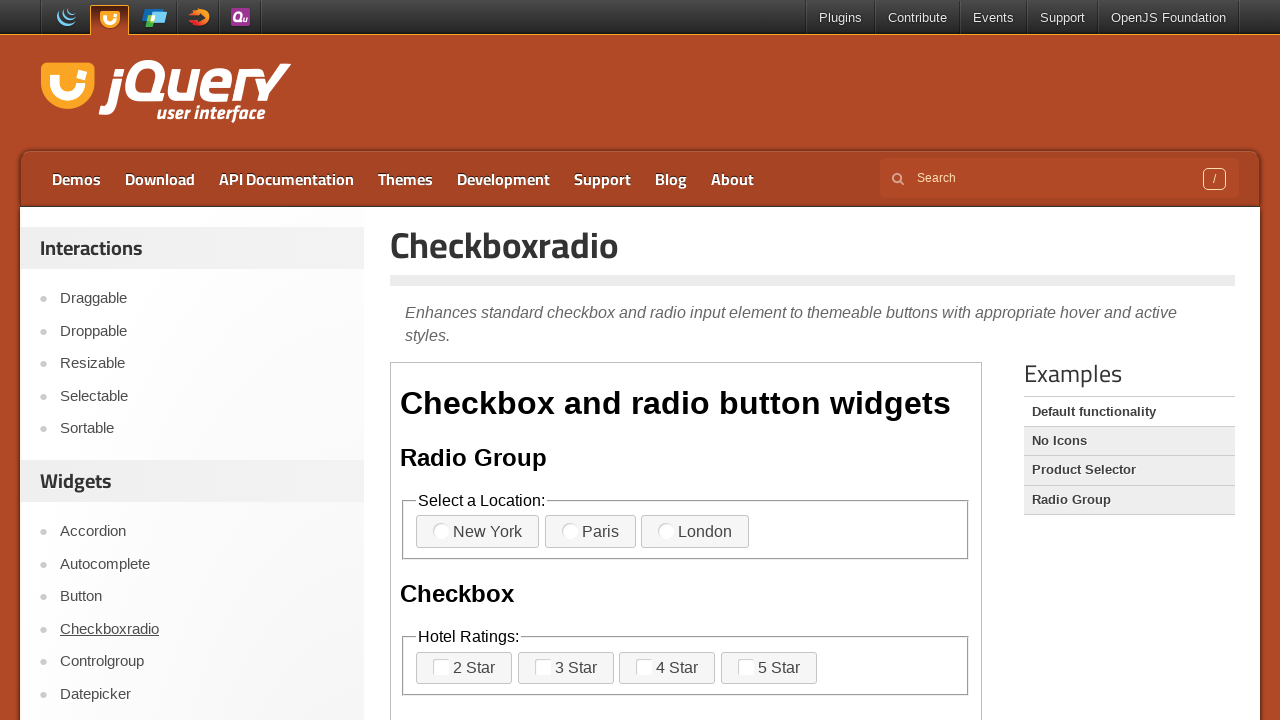

Clicked on the first radio button (radio-1) at (478, 532) on iframe.demo-frame >> internal:control=enter-frame >> label[for='radio-1']
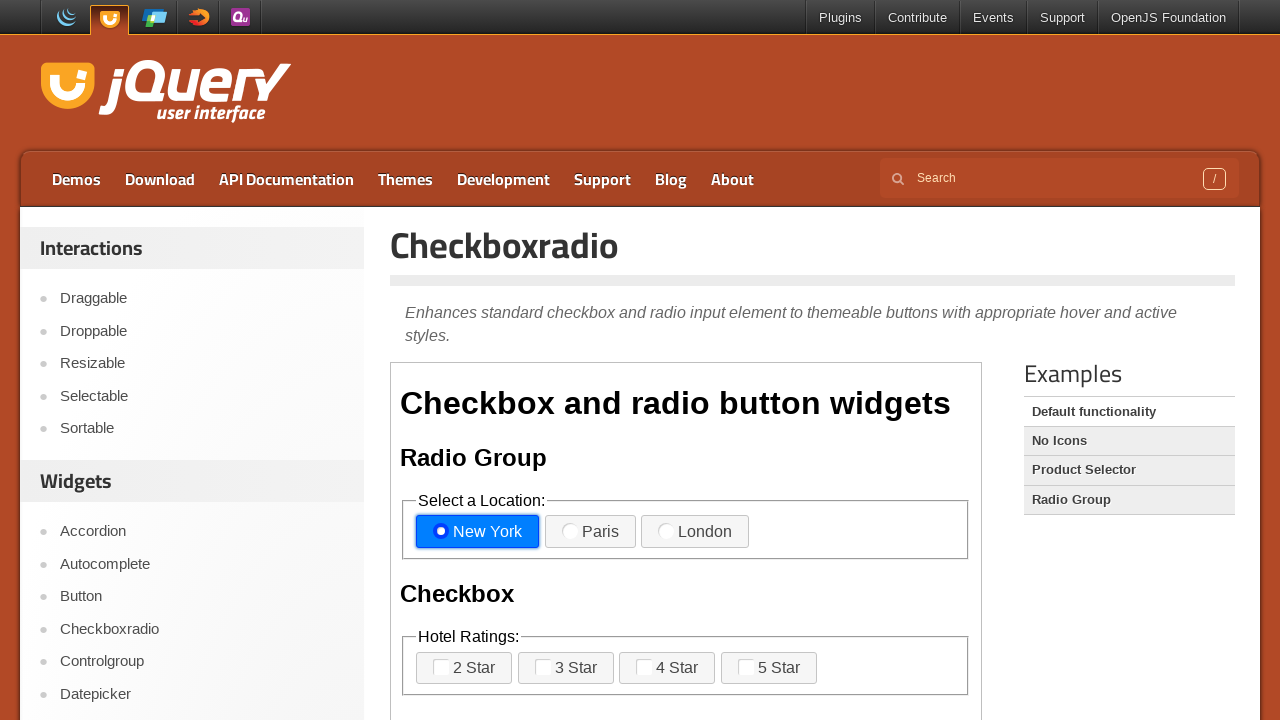

Clicked on checkbox-4 at (769, 668) on iframe.demo-frame >> internal:control=enter-frame >> label[for='checkbox-4']
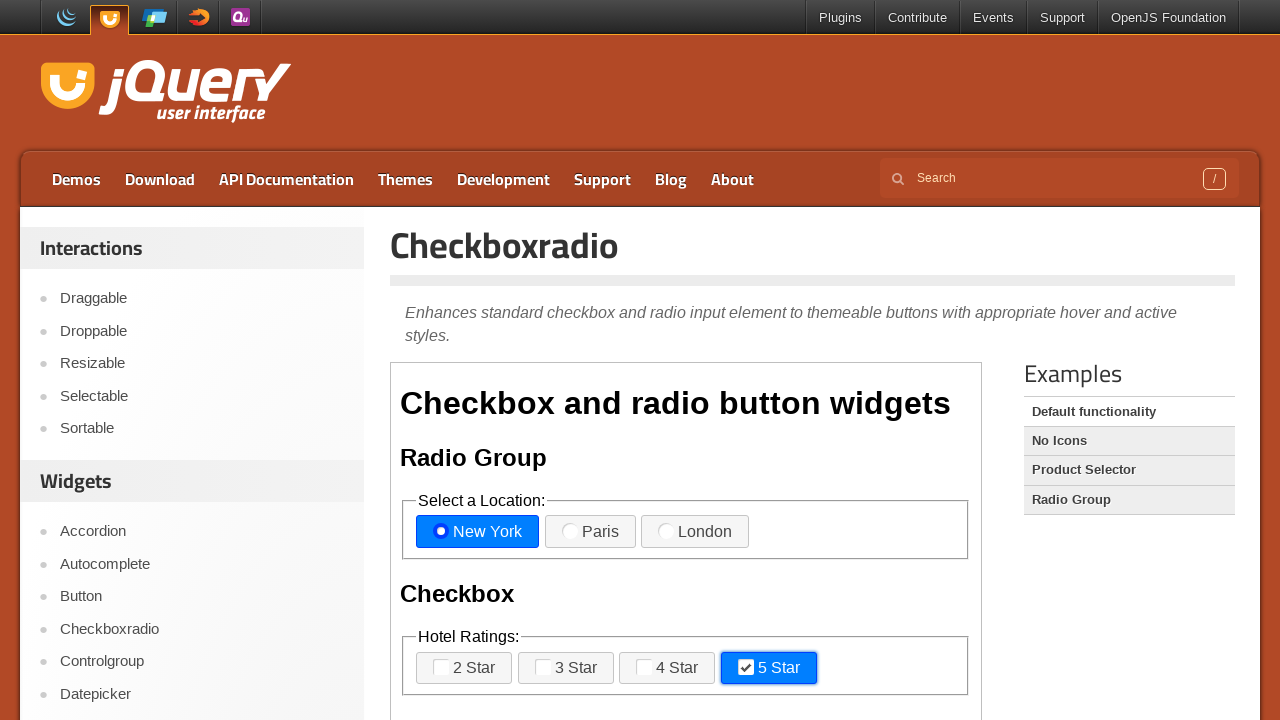

Clicked on checkbox-nested-1 at (476, 361) on iframe.demo-frame >> internal:control=enter-frame >> label[for='checkbox-nested-
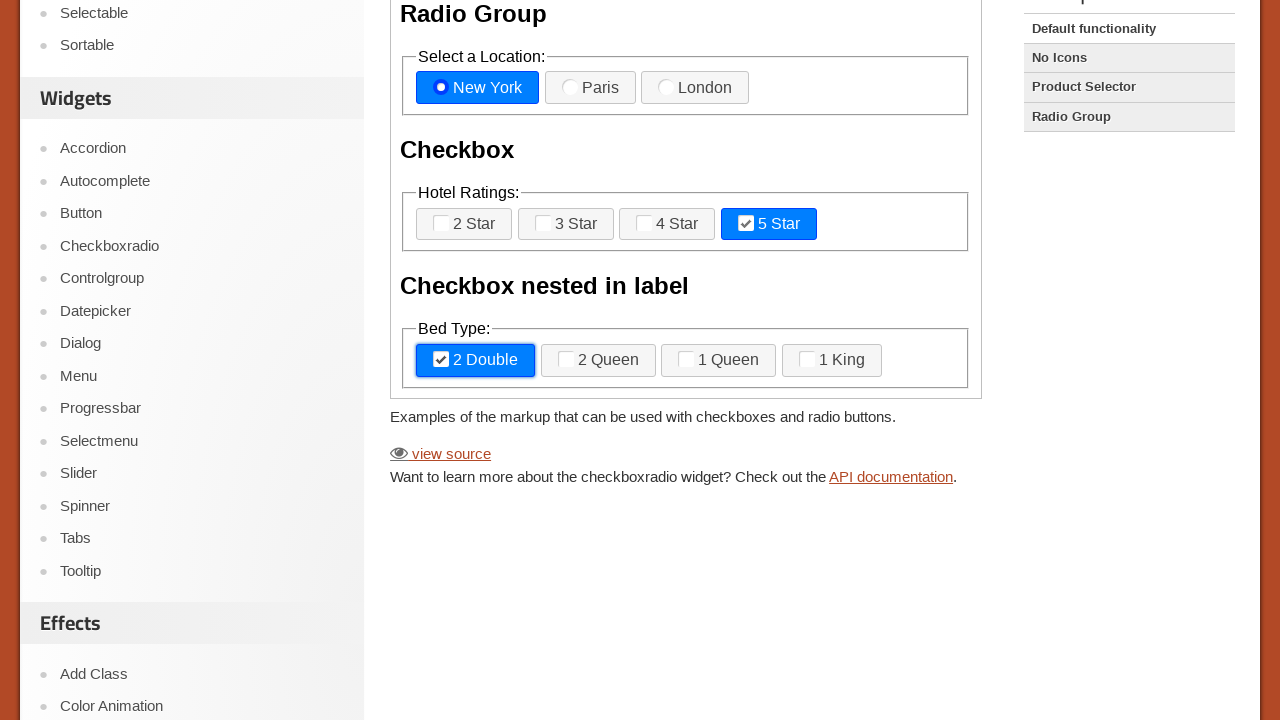

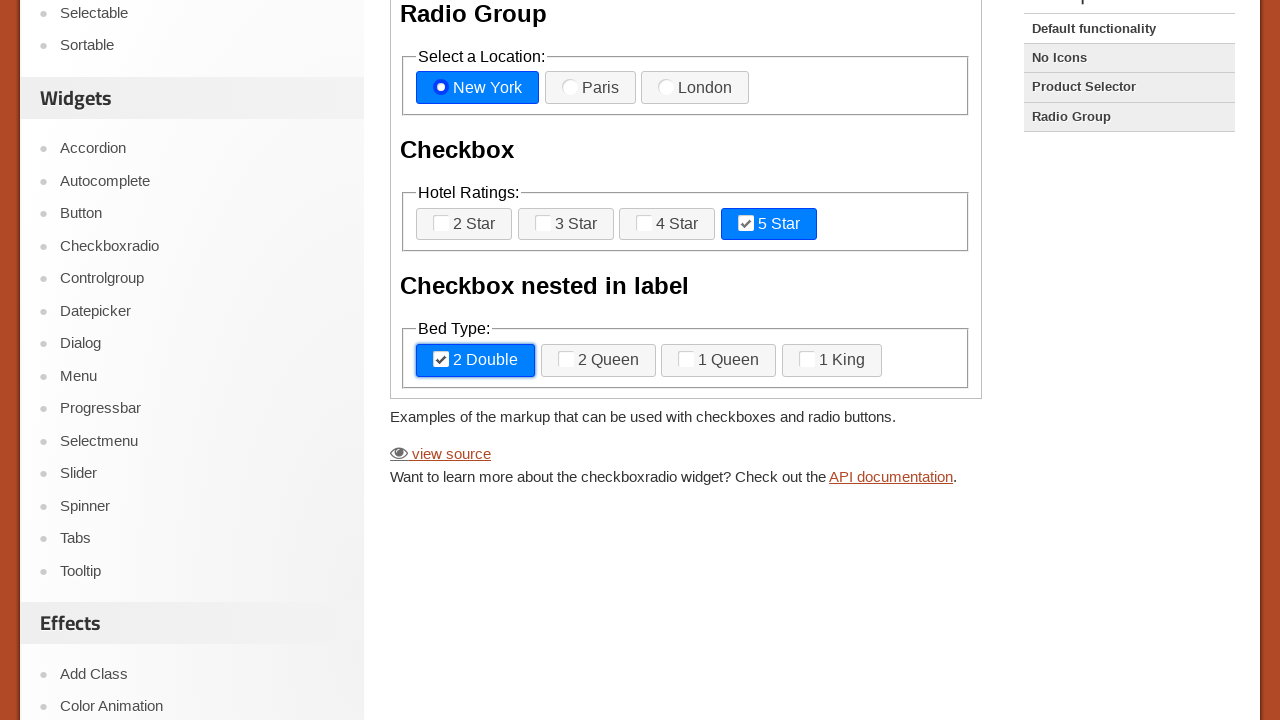